Navigates to OrangeHRM demo site homepage and verifies the page title

Starting URL: https://opensource-demo.orangehrmlive.com/

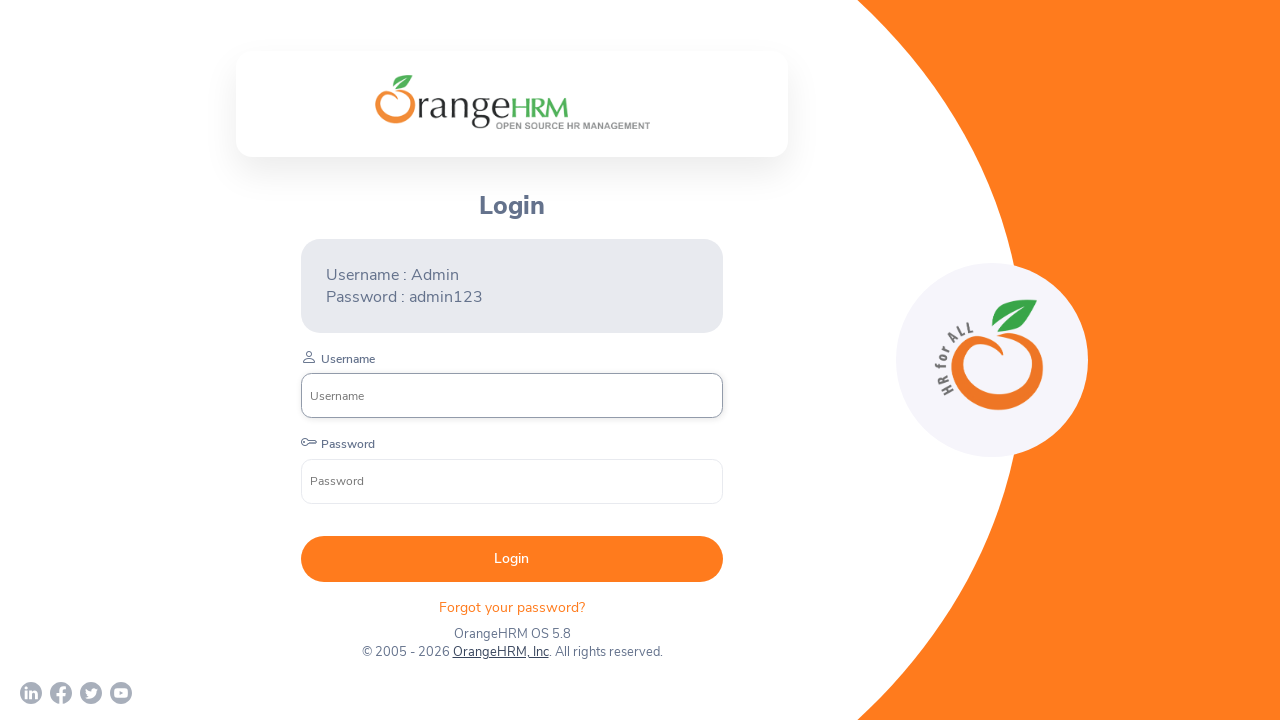

Waited for page to reach networkidle load state
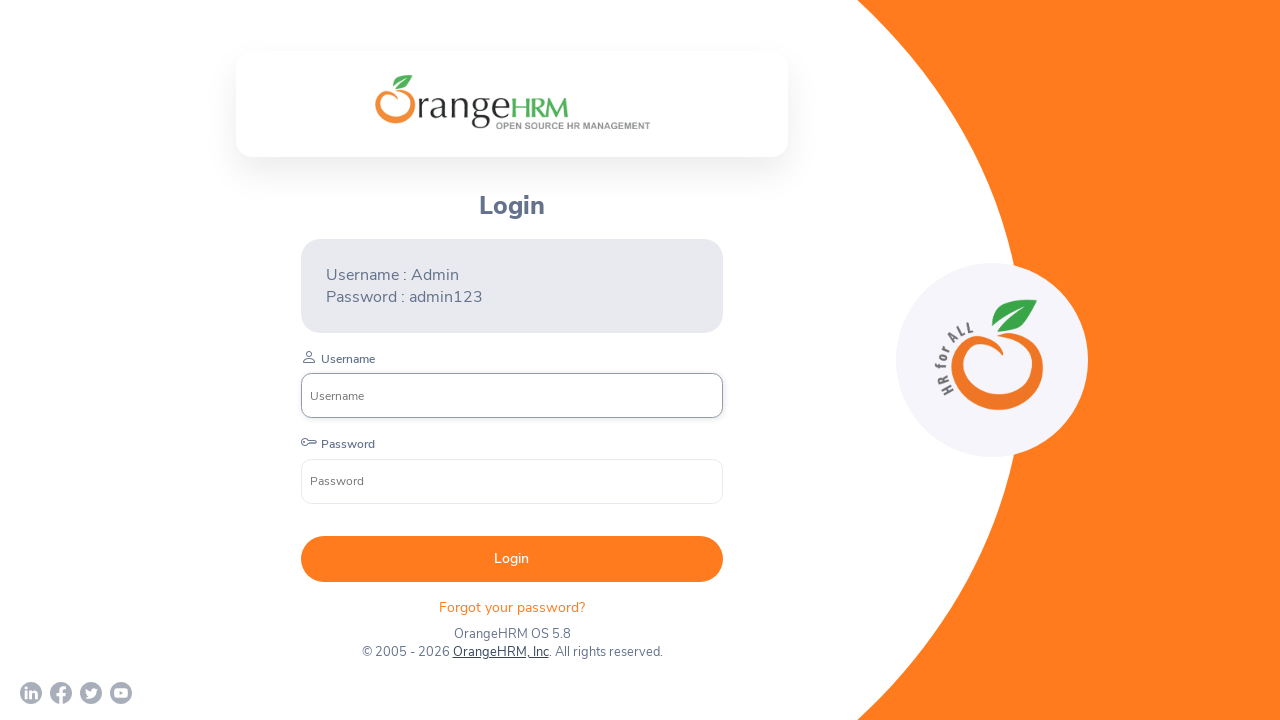

Verified page title is 'OrangeHRM'
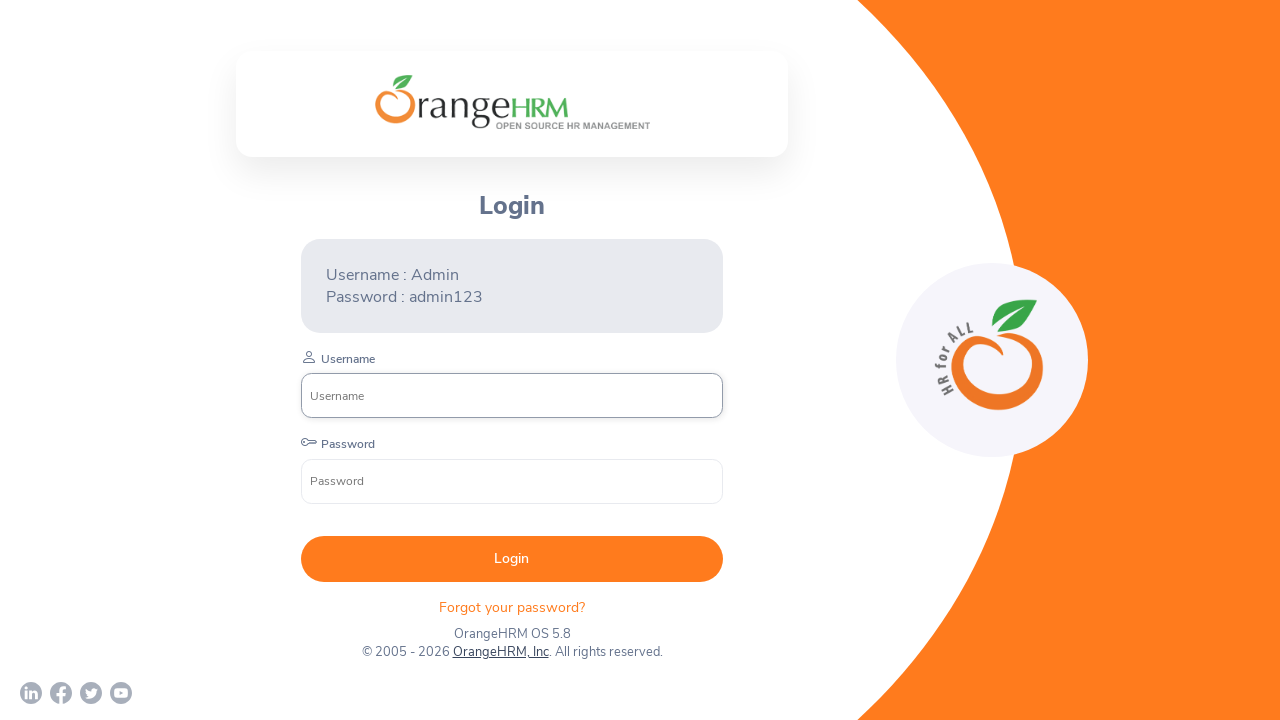

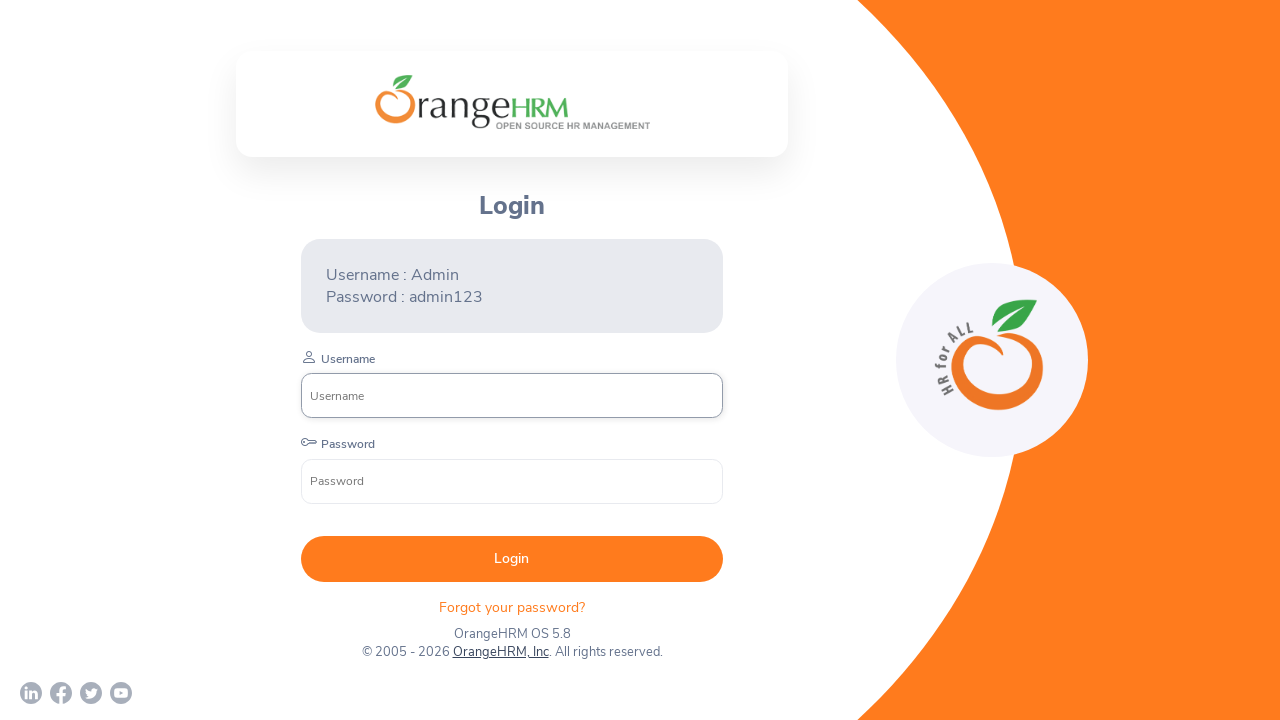